Tests filling the Idade field with zero (for months)

Starting URL: https://tc-1-final-parte1.vercel.app/

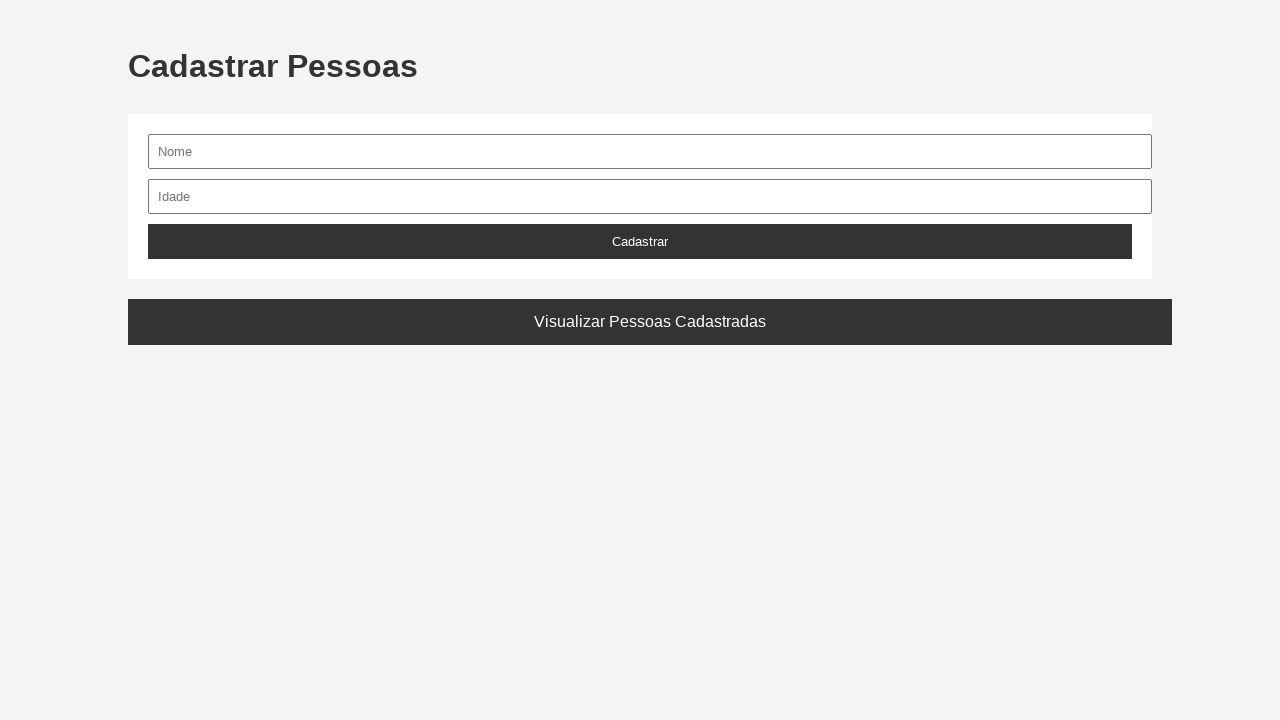

Waited for Idade input field to be available
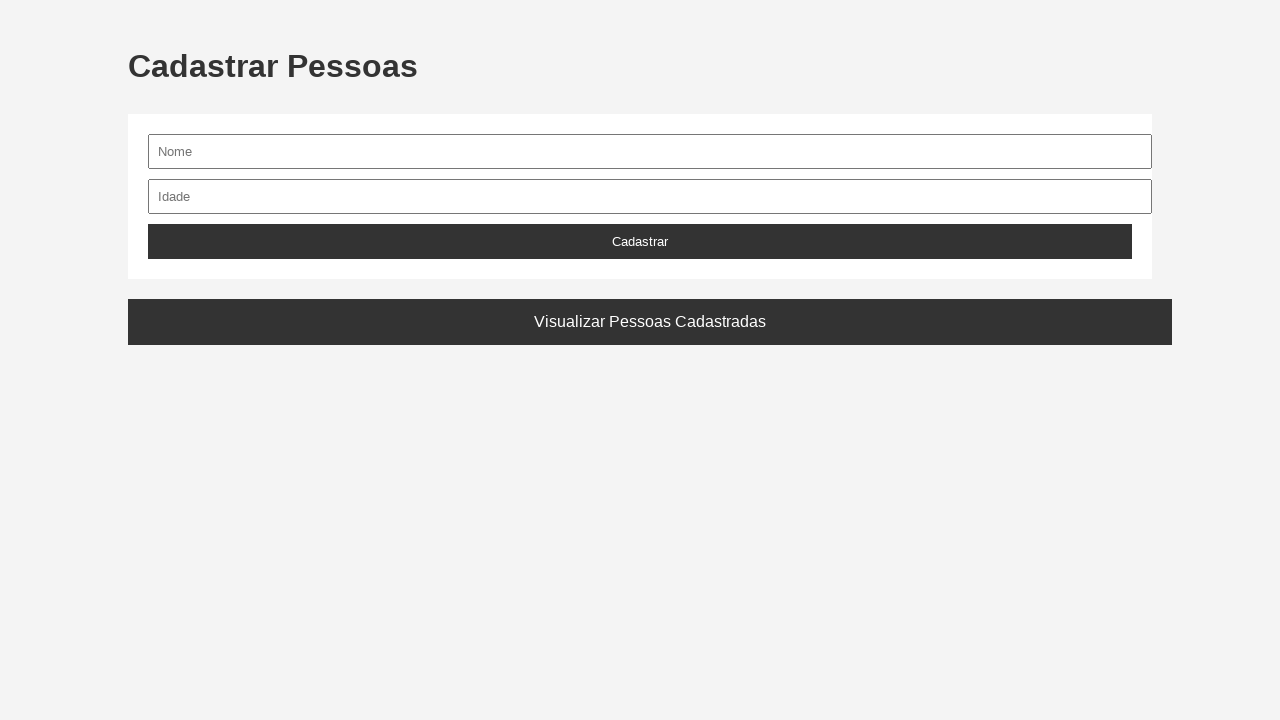

Filled Idade field with zero (for months) on input[name='idade'], input#idade, input[type='number']
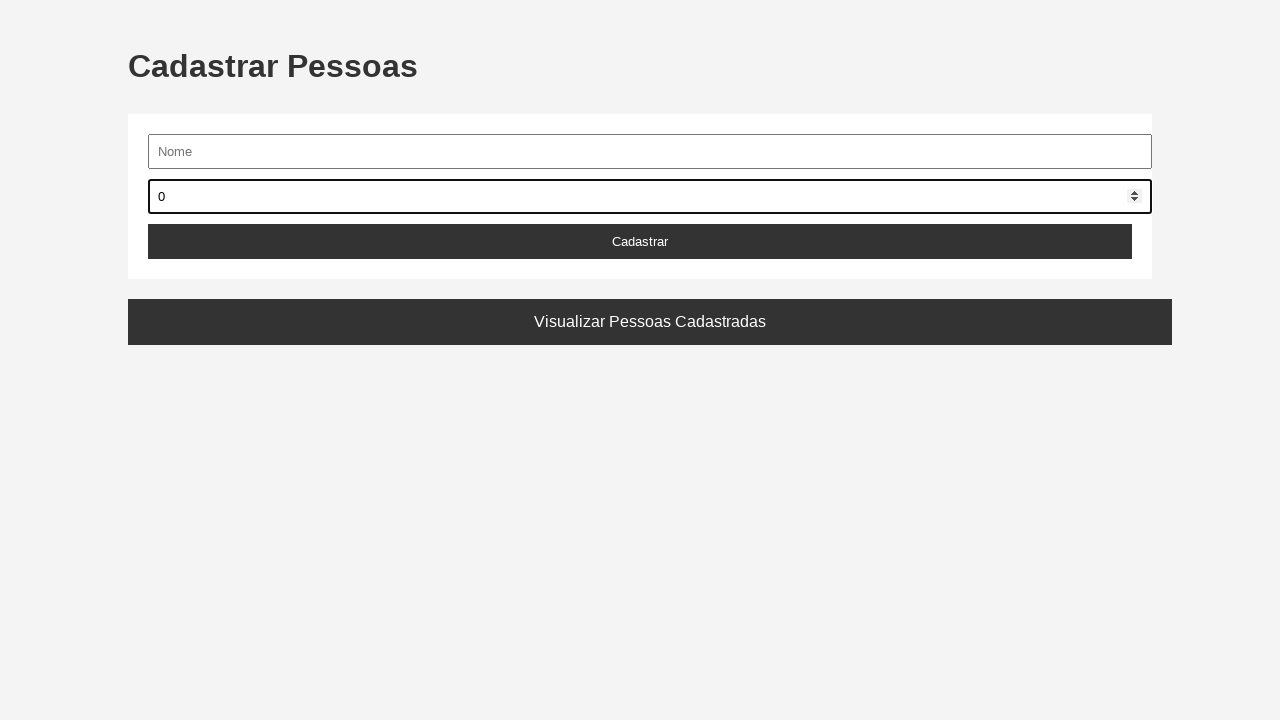

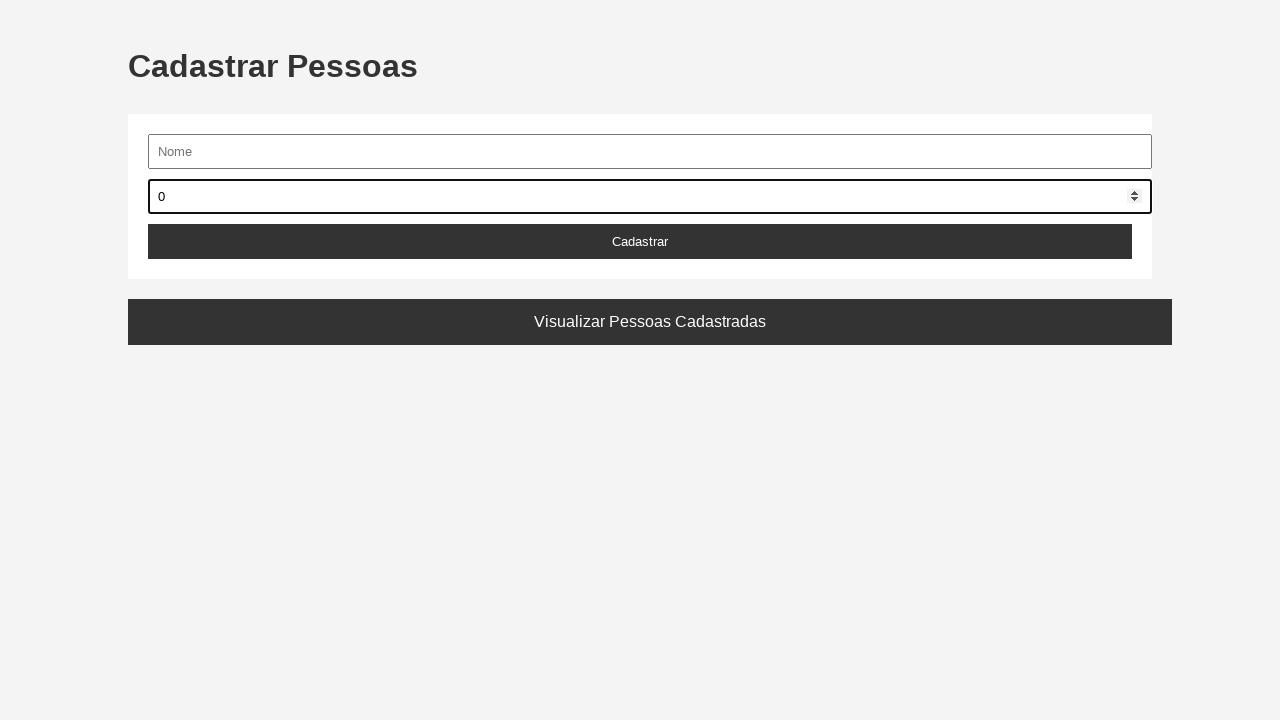